Tests navigation from login page to home page using the menu navigation

Starting URL: https://katalon-demo-cura.herokuapp.com/profile.php#login

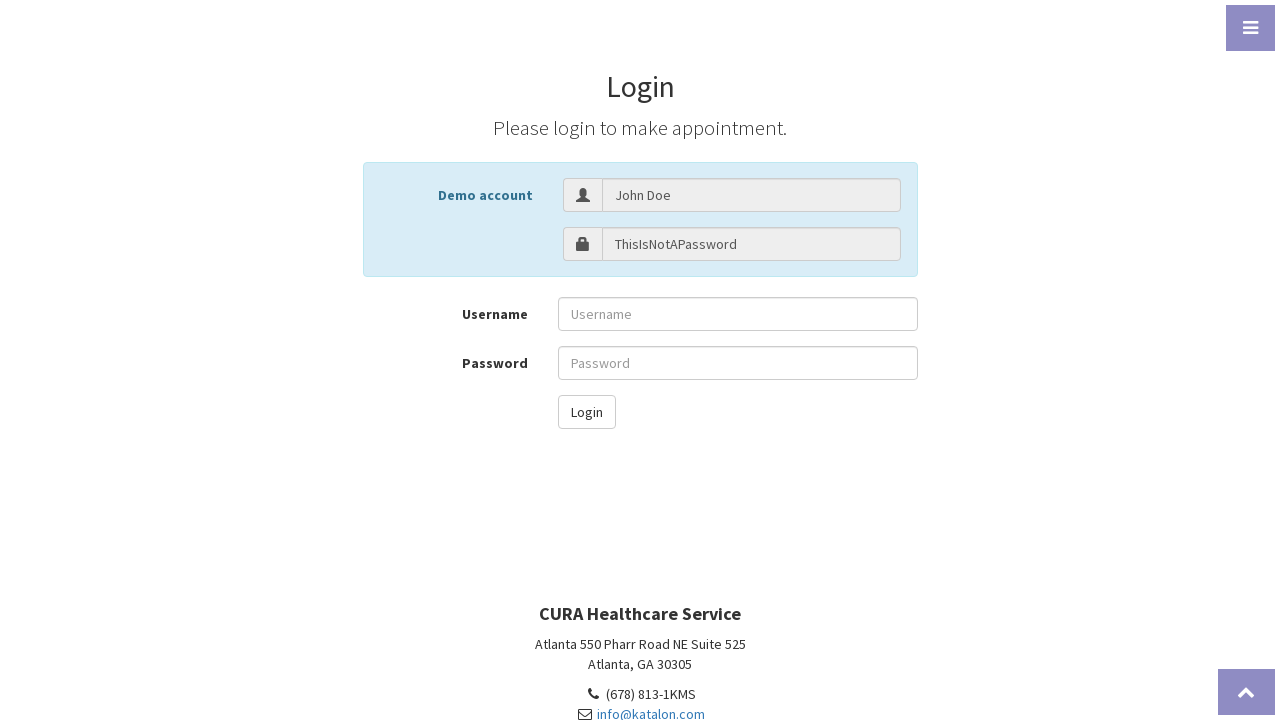

Clicked menu toggle button at (1250, 28) on .btn-dark.btn-lg.toggle
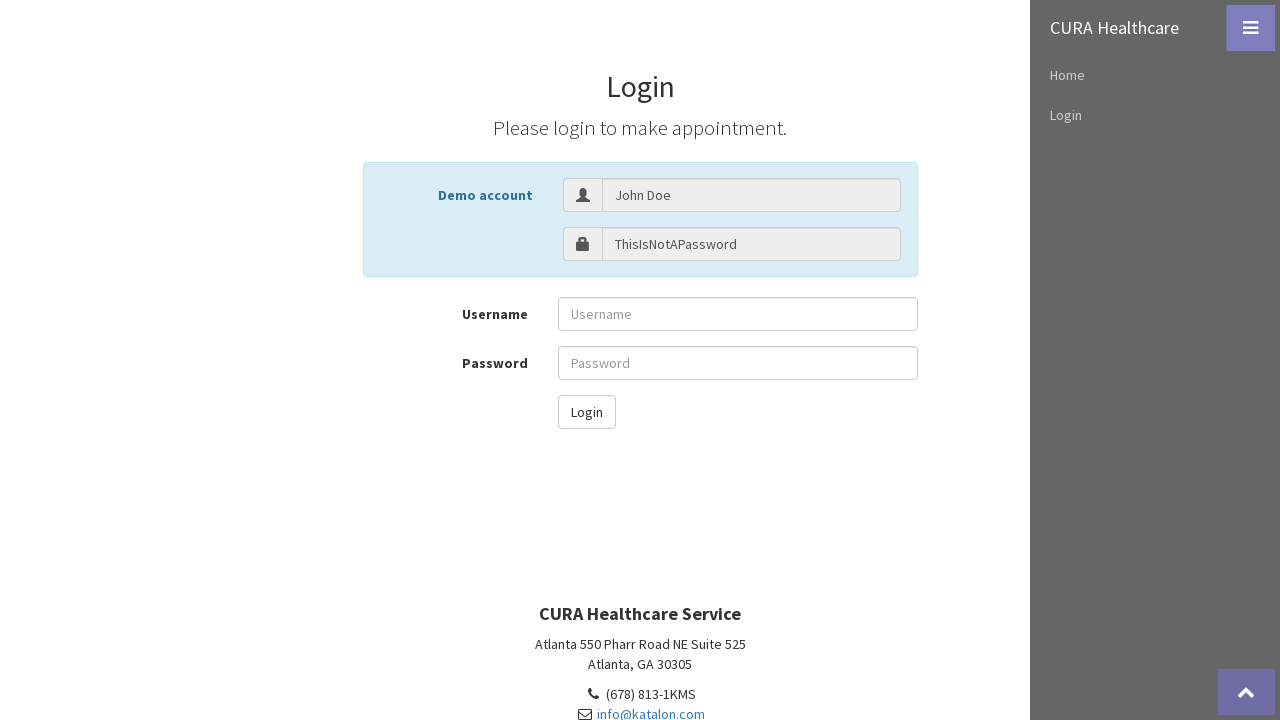

Clicked home button in navigation menu to navigate from login page at (1155, 75) on xpath=/html/body/nav/ul/li[2]/a
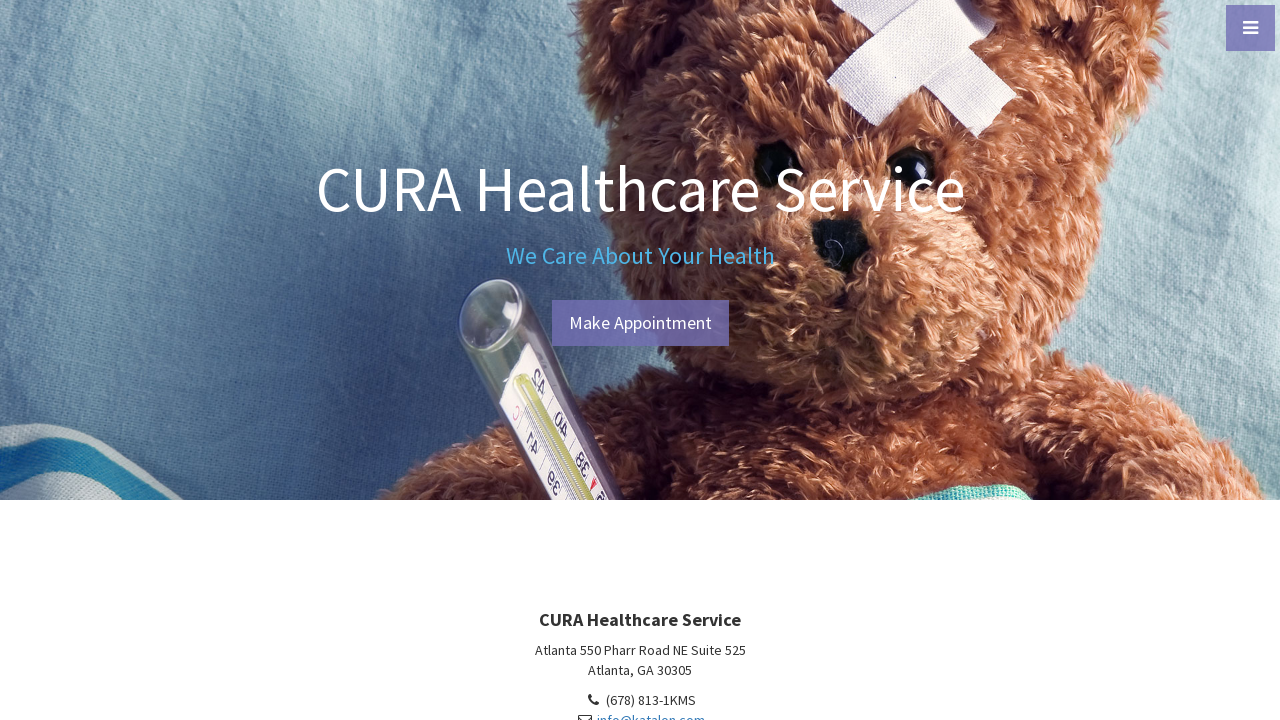

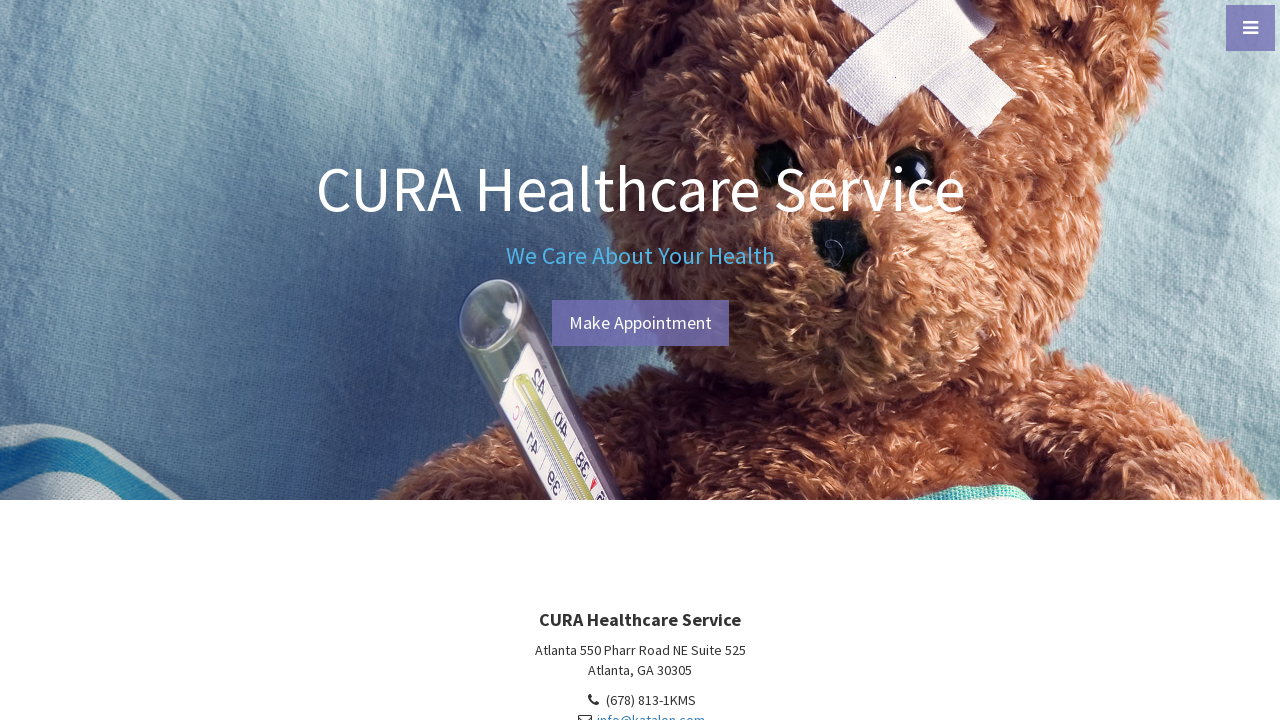